Tests an e-commerce purchase flow by searching for a product, adding it to cart with increased quantity, applying an invalid promo code, and completing the checkout process

Starting URL: https://rahulshettyacademy.com/seleniumPractise/#/

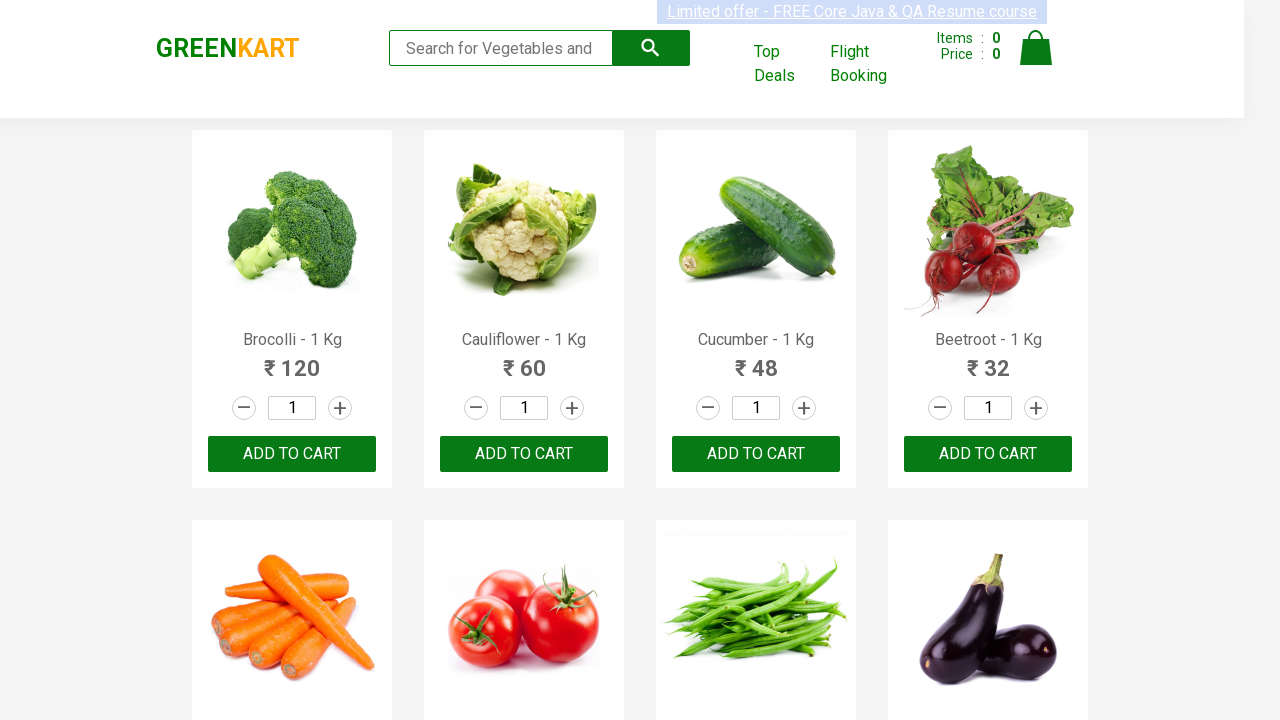

Filled search field with 'Brocolli' on .search-keyword
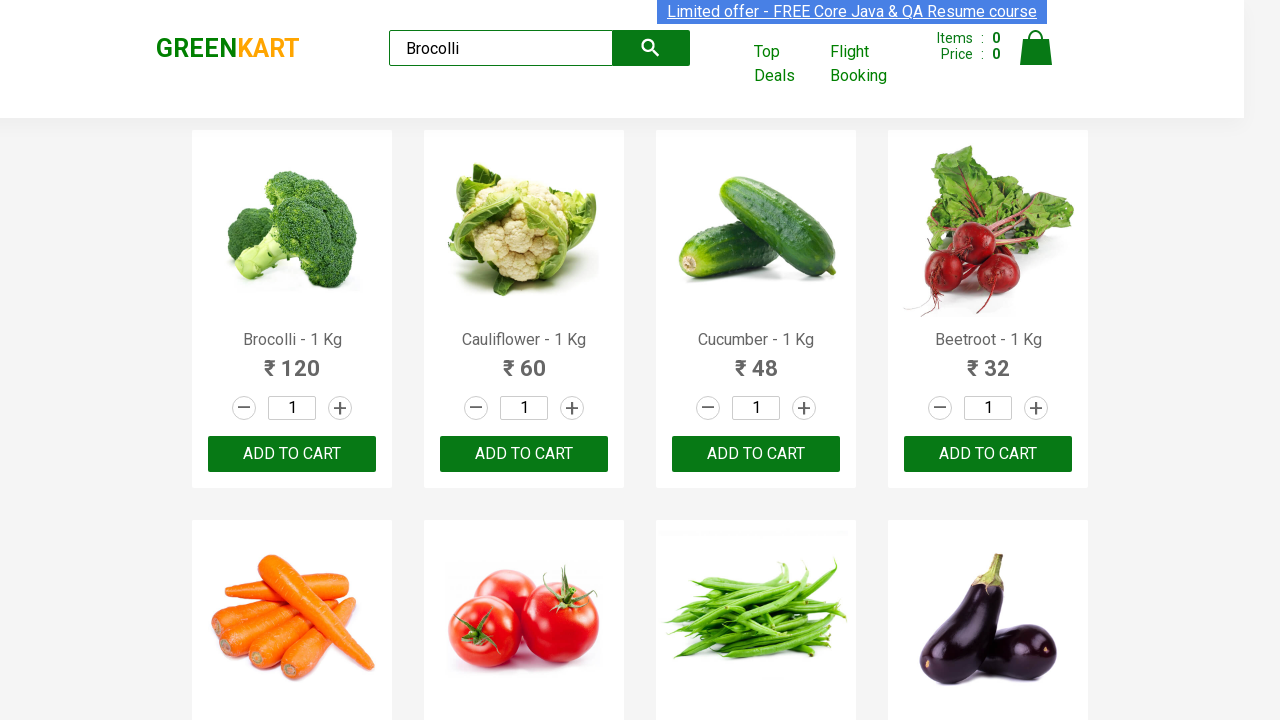

Waited 1000ms for page to load
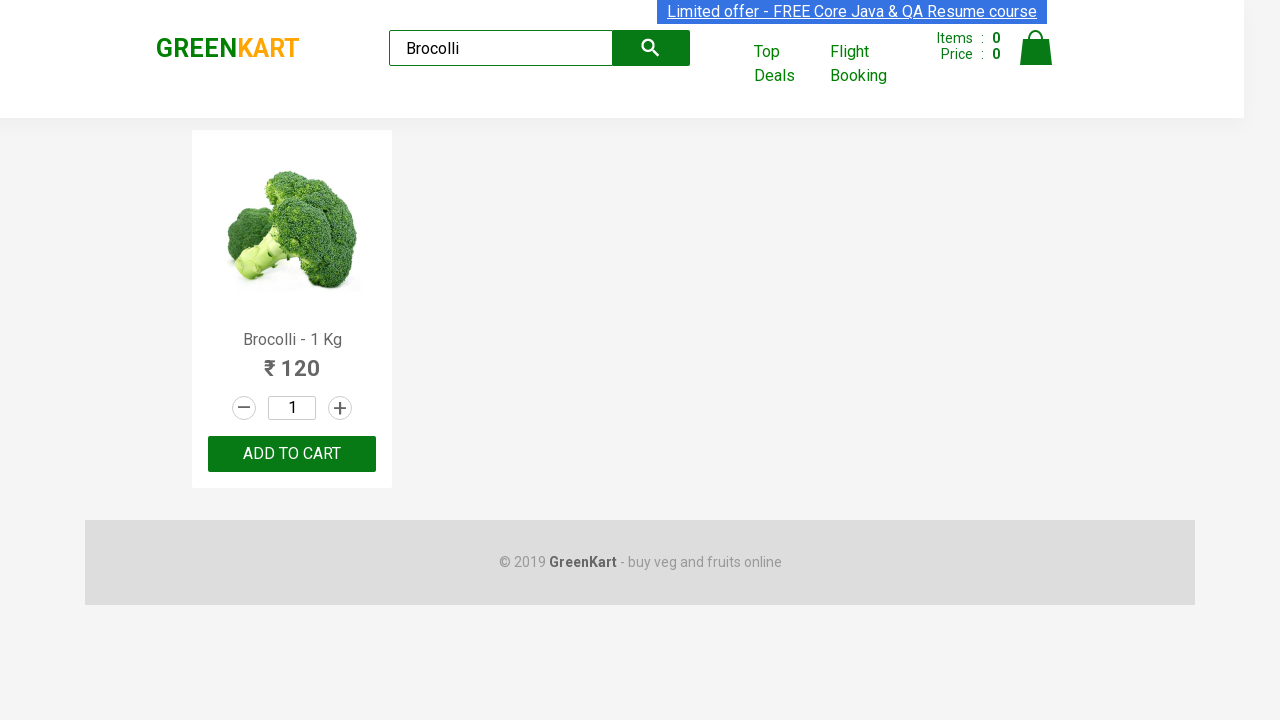

Search results loaded with product items
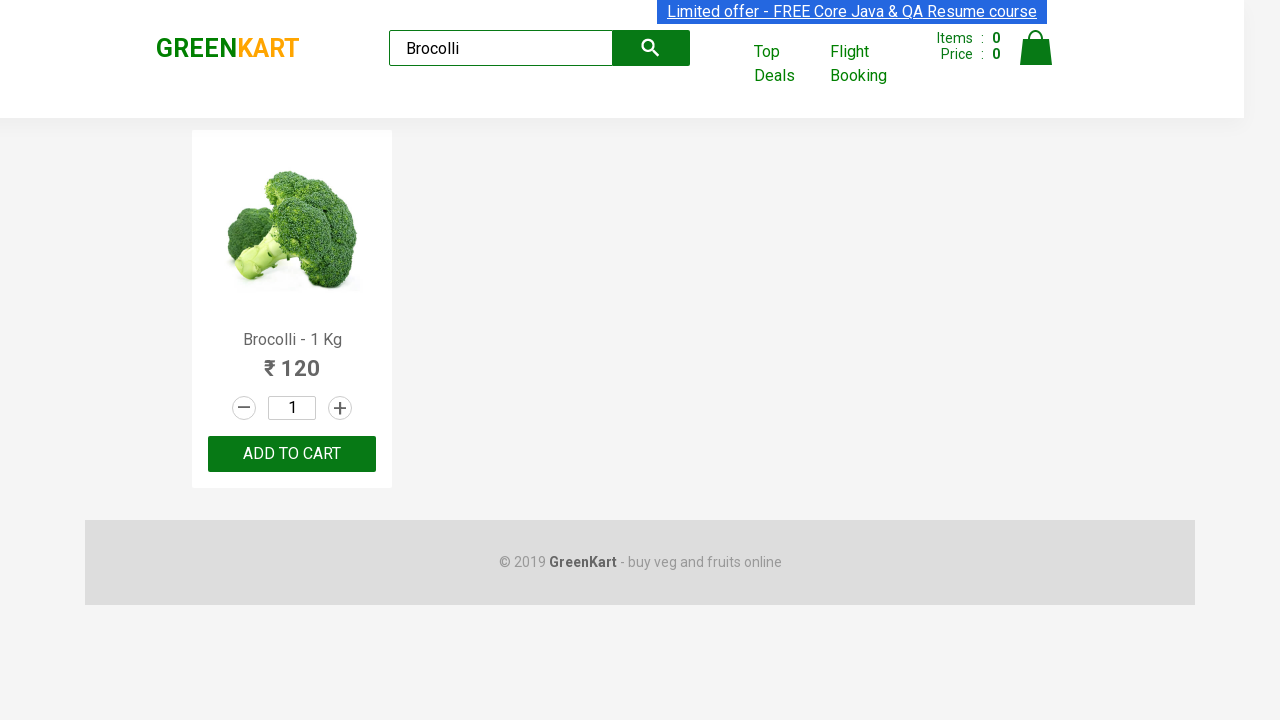

Clicked increment button for Broccoli quantity (1st click) at (340, 408) on .product:has-text("Brocolli") .increment
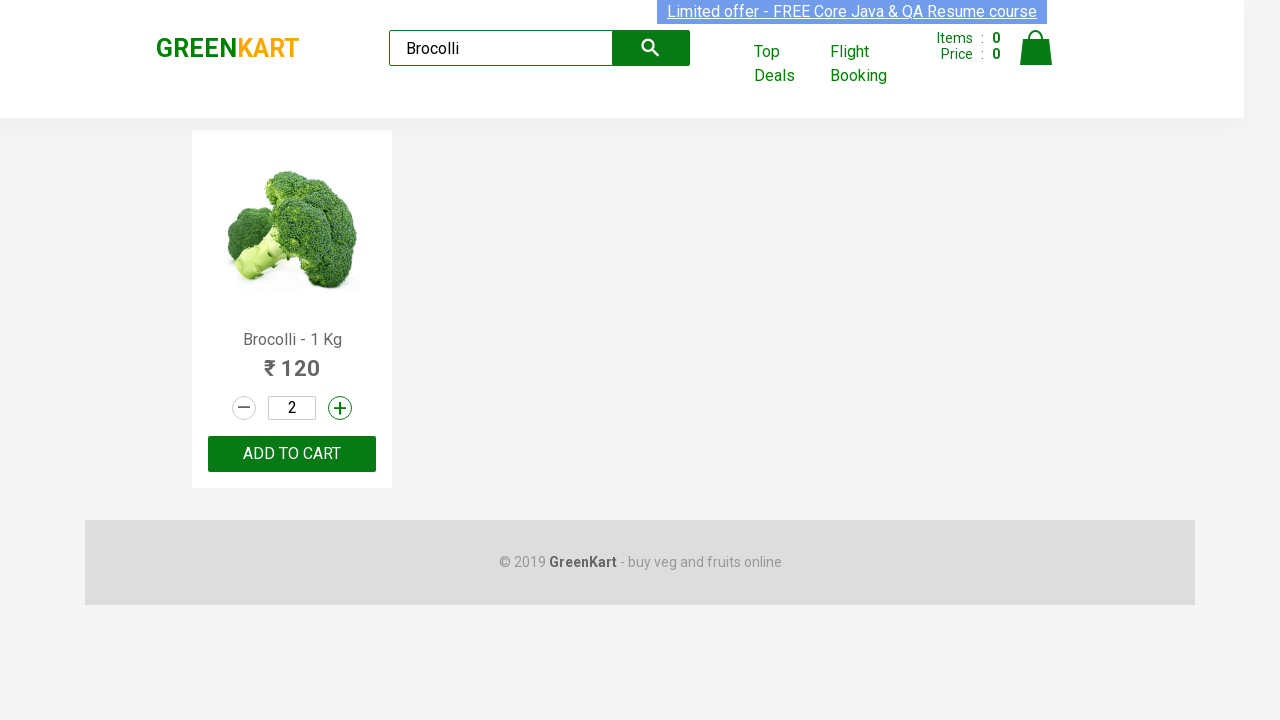

Clicked increment button for Broccoli quantity (2nd click) at (340, 408) on .product:has-text("Brocolli") .increment
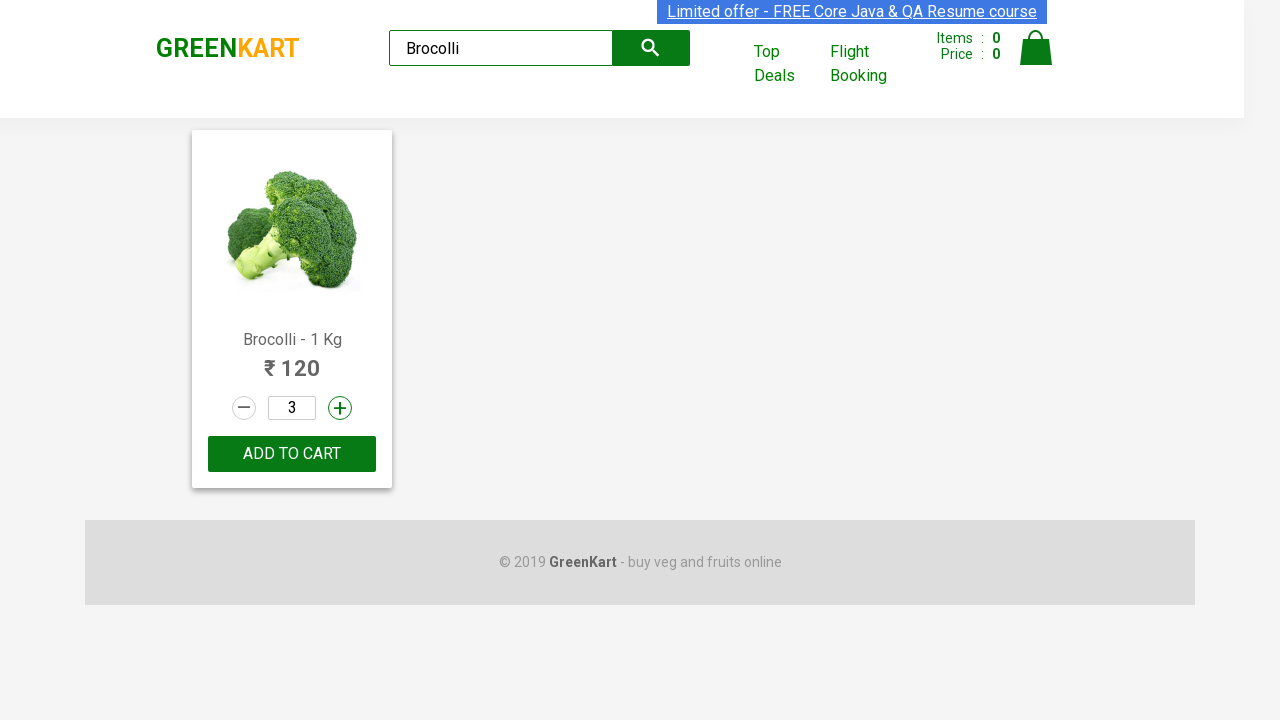

Clicked 'ADD TO CART' button for Broccoli at (292, 454) on .product:has-text("Brocolli") button:has-text("ADD TO CART")
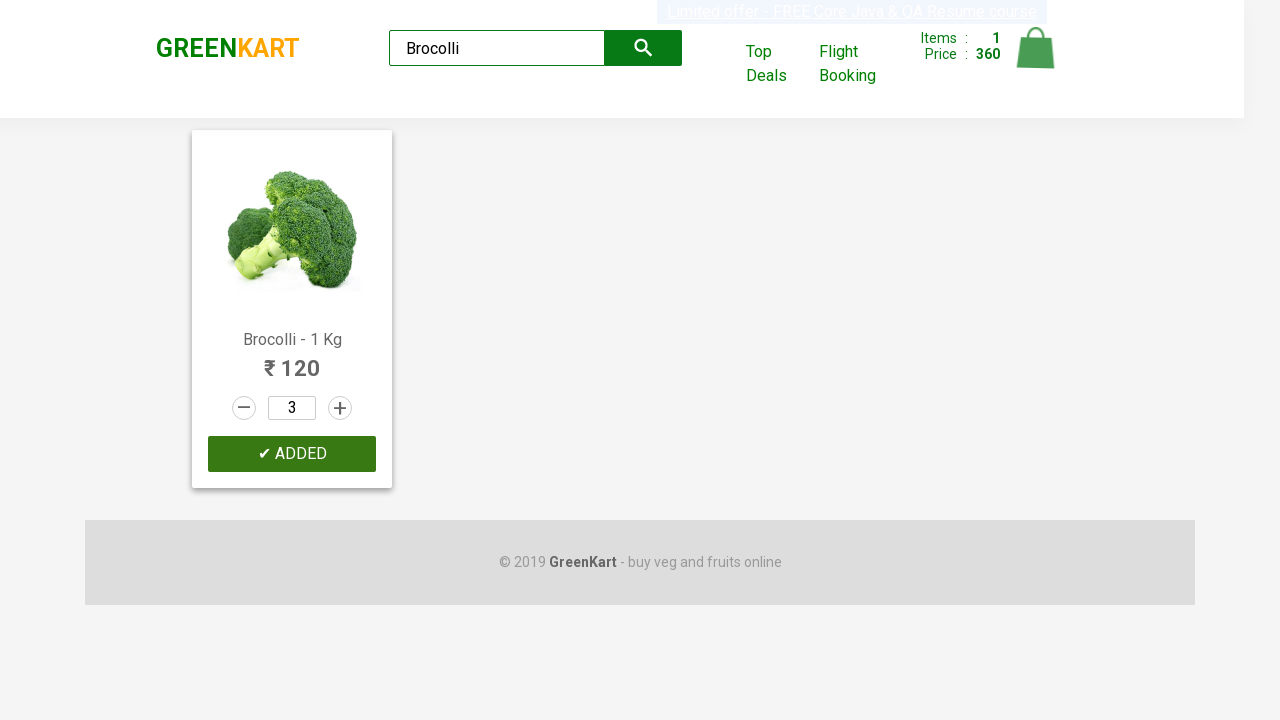

Clicked cart icon to open cart preview at (1036, 59) on .cart-icon
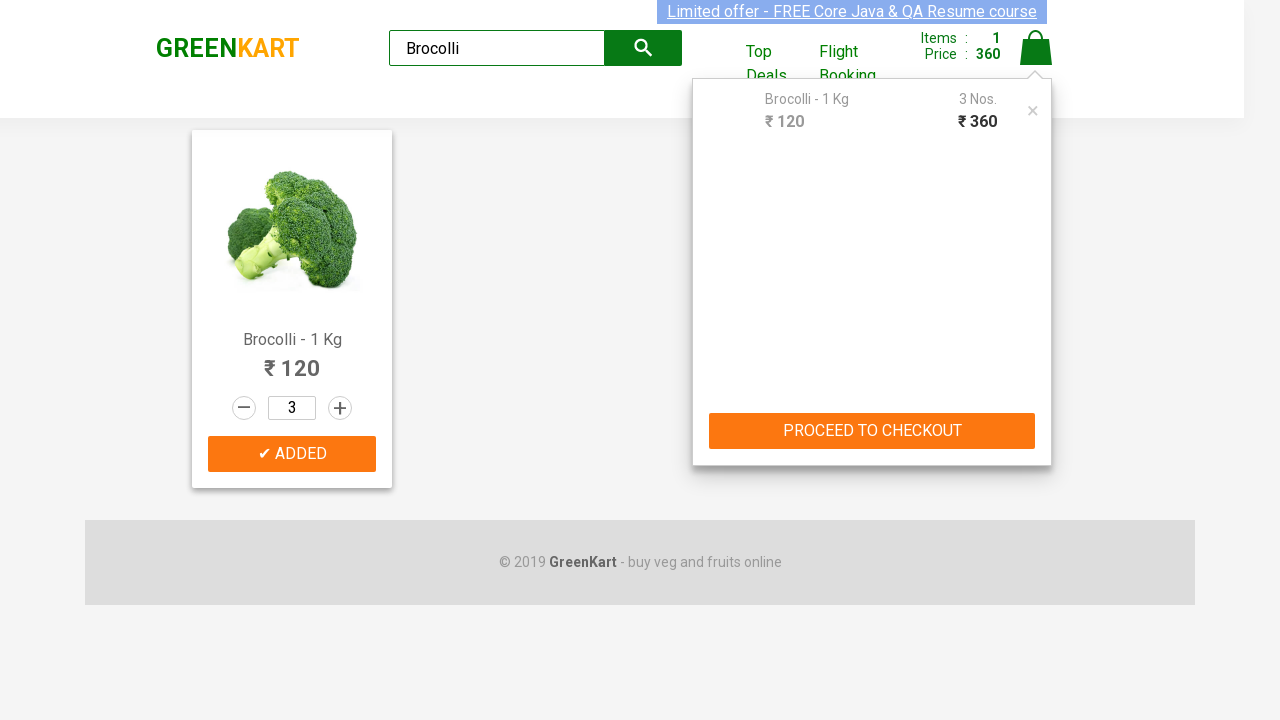

Clicked 'PROCEED TO CHECKOUT' button at (872, 431) on button:has-text("PROCEED TO CHECKOUT")
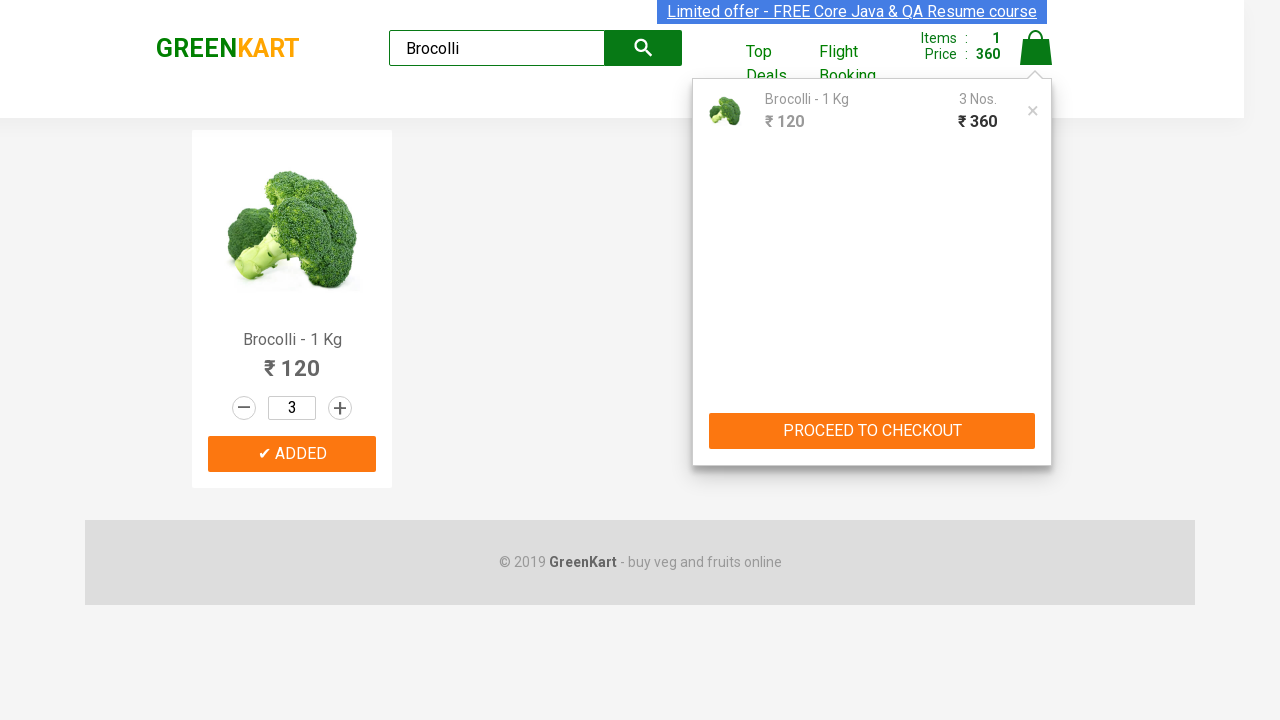

Filled promo code field with 'INVALID7X9' on .promoCode
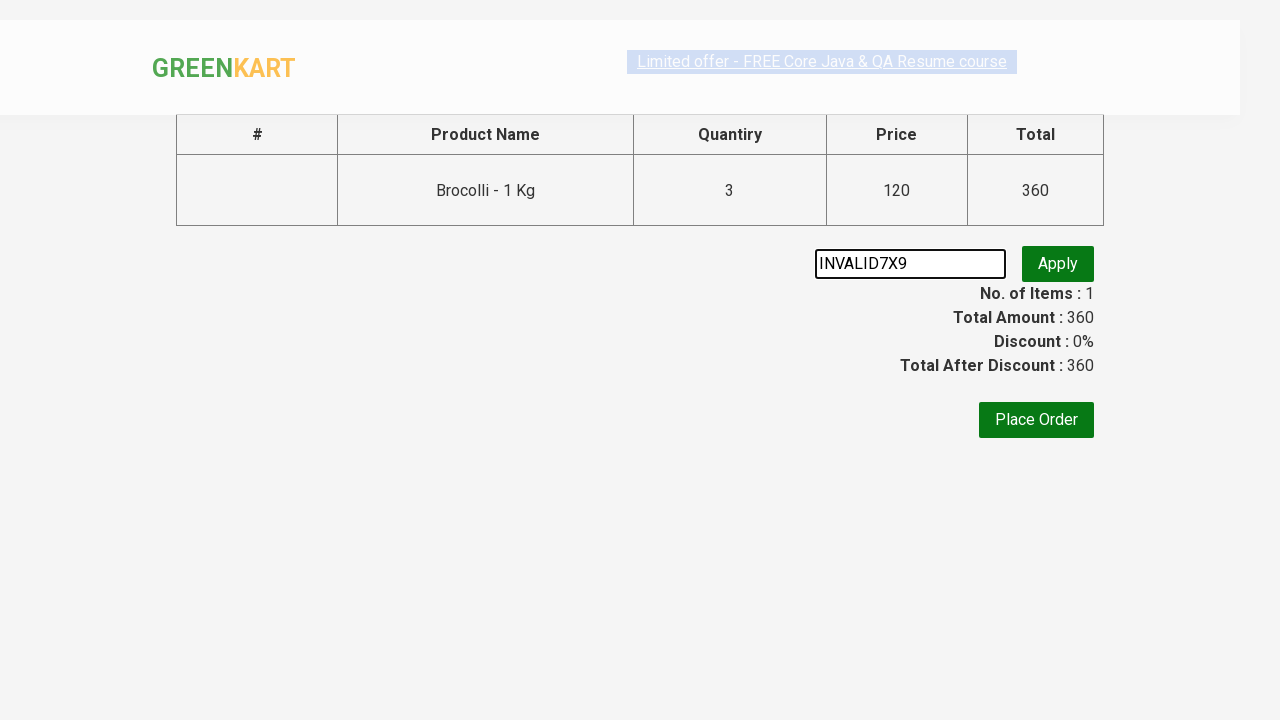

Clicked promo code apply button at (1058, 264) on .promoBtn
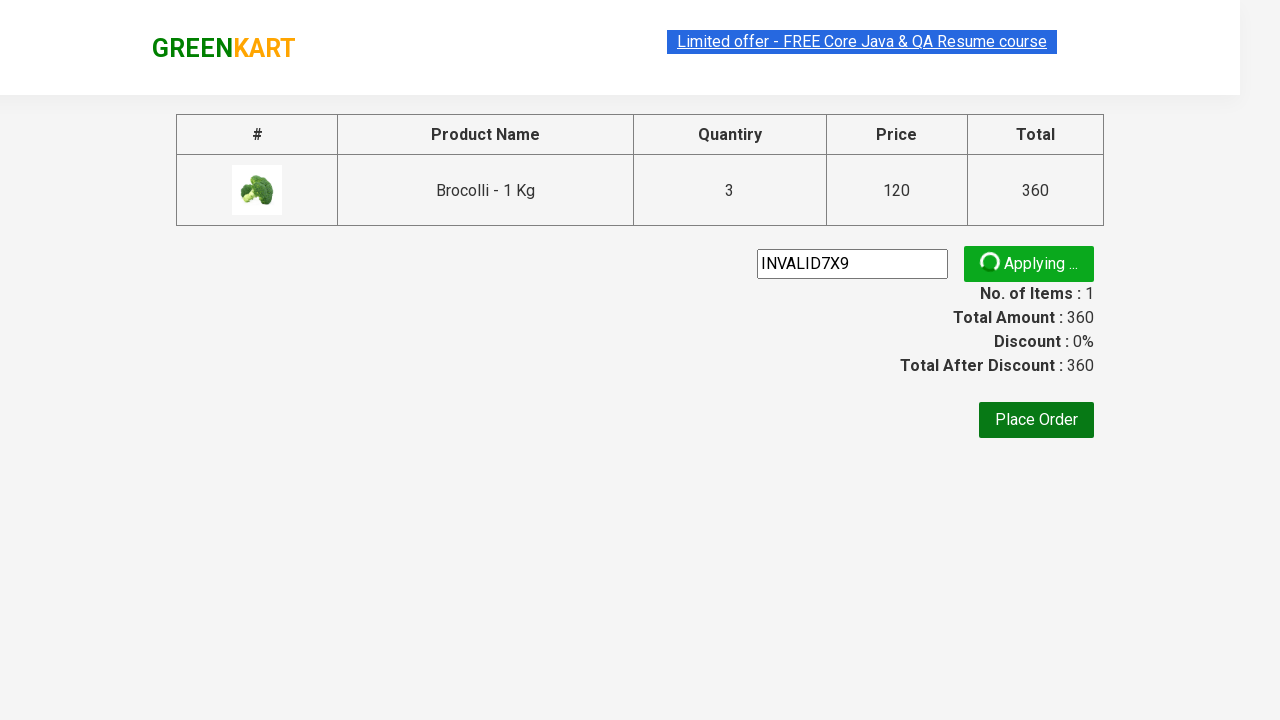

Invalid promo code error message appeared
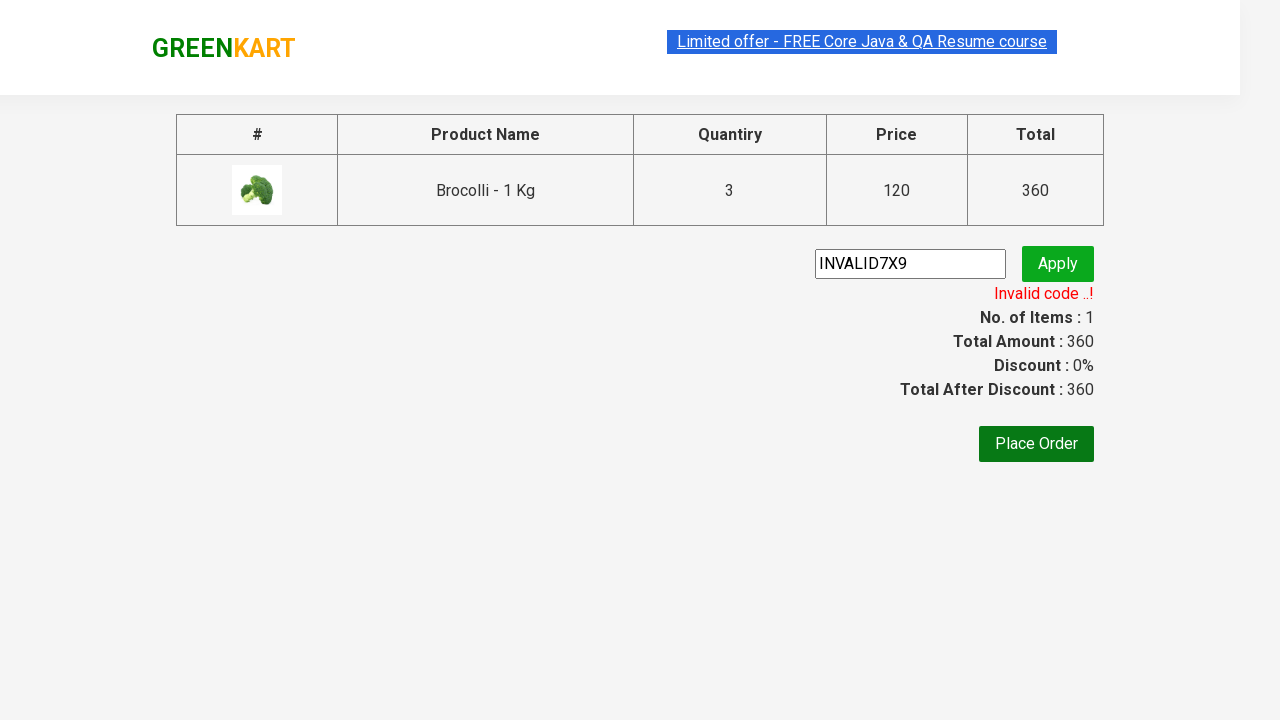

Clicked 'Place Order' button at (1036, 444) on button:has-text("Place Order")
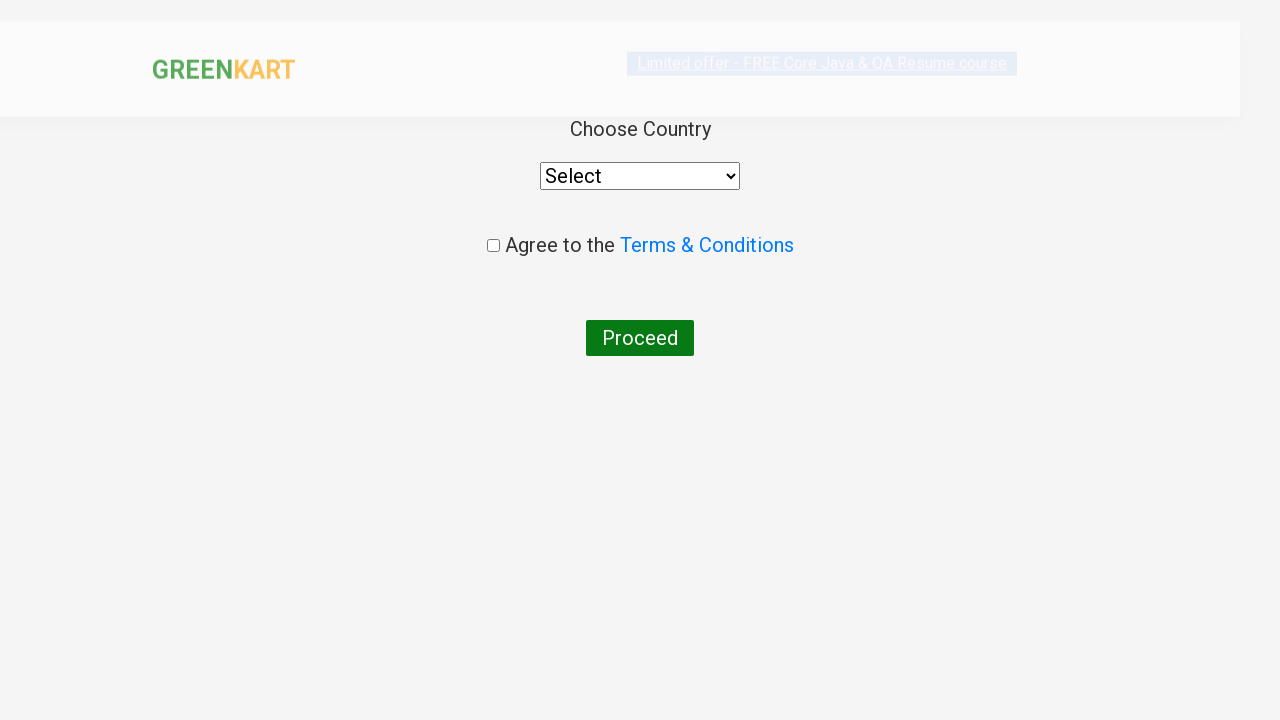

Selected 'India' from country dropdown on select
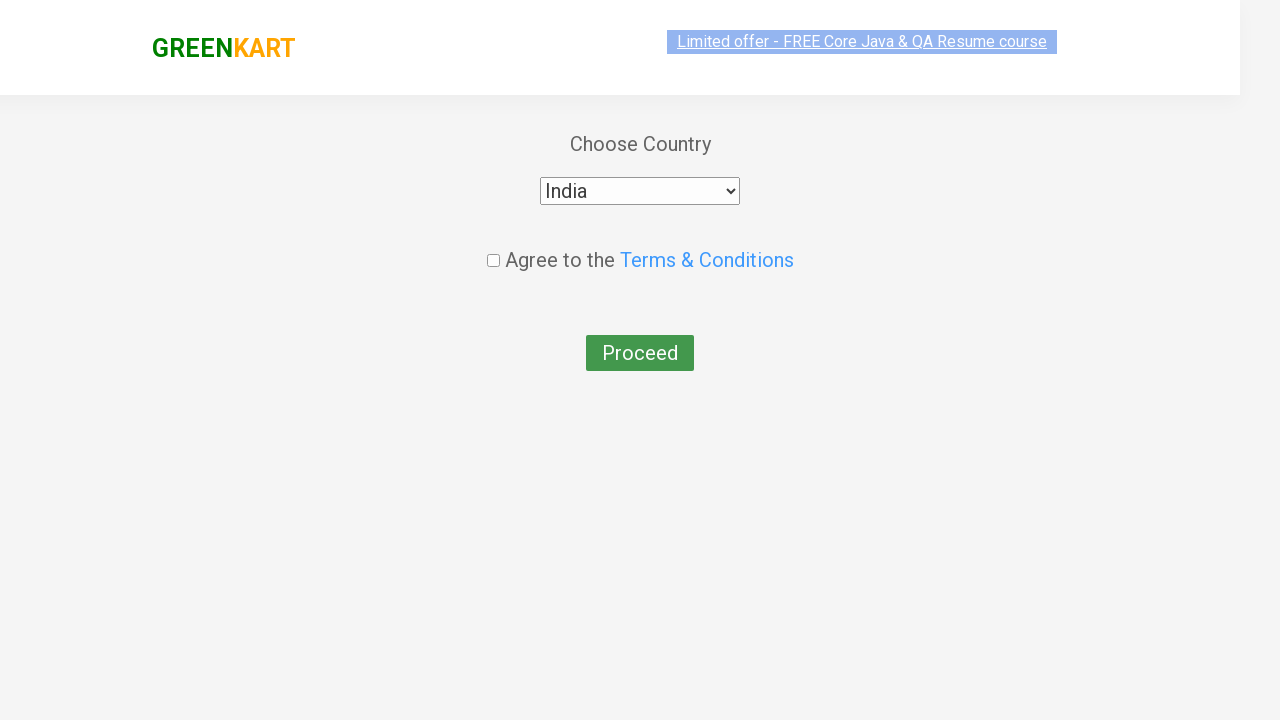

Checked agreement checkbox at (493, 246) on .chkAgree
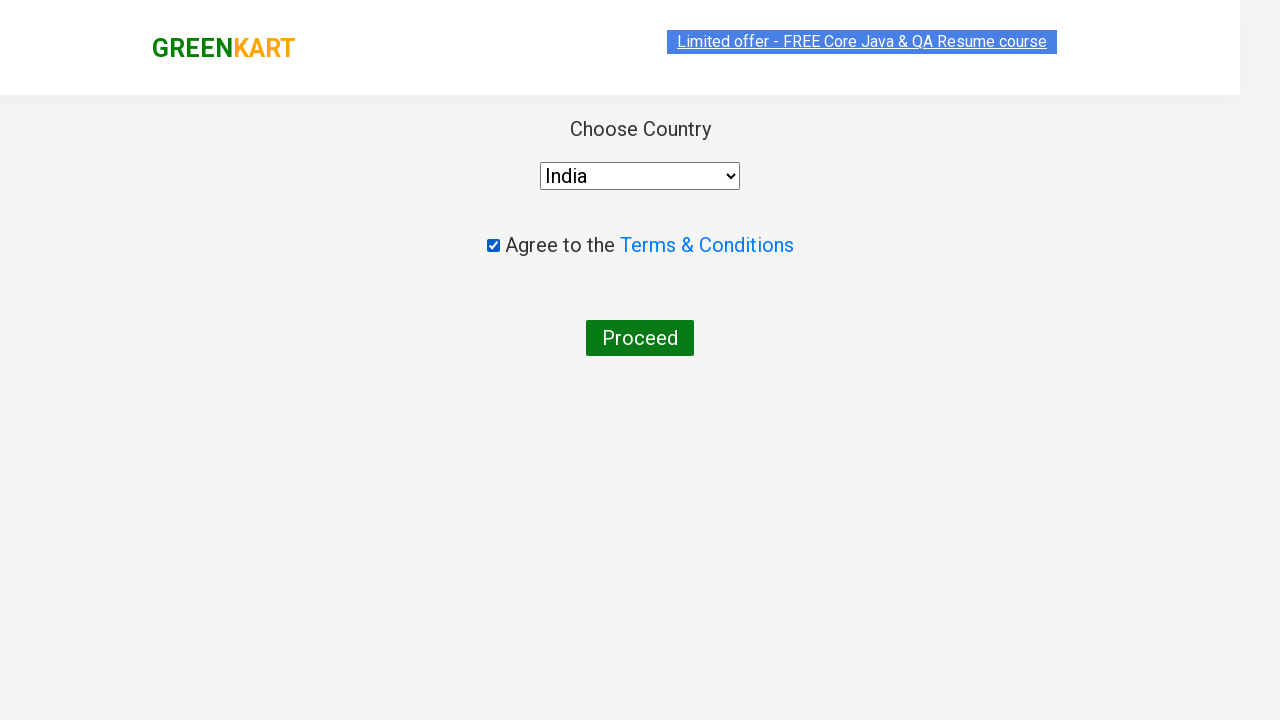

Clicked 'Proceed' button to finalize order at (640, 338) on button:has-text("Proceed")
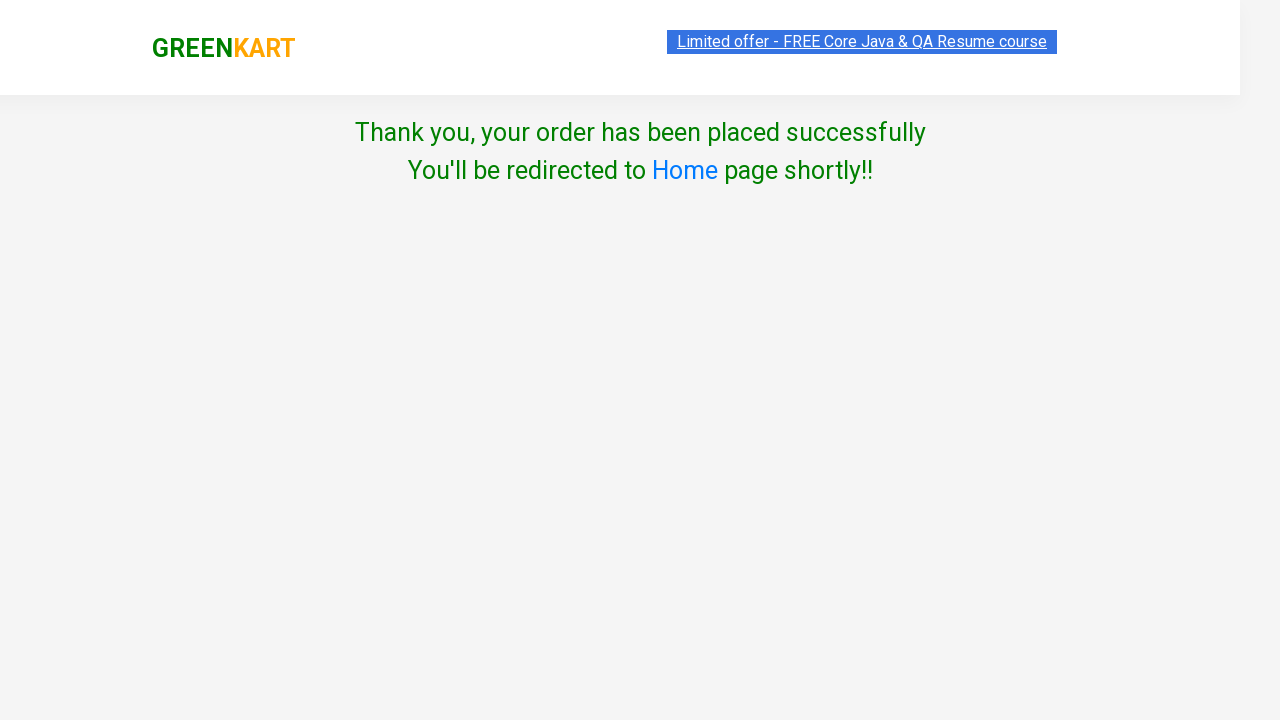

Order success message appeared
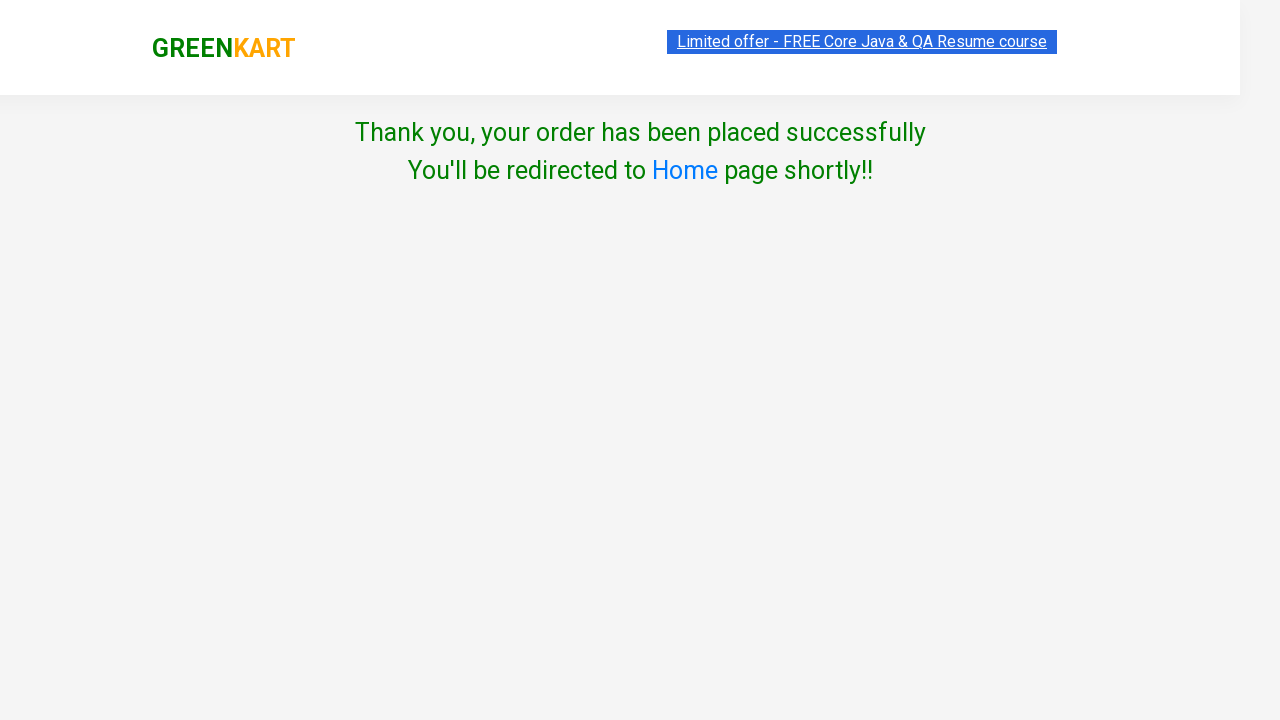

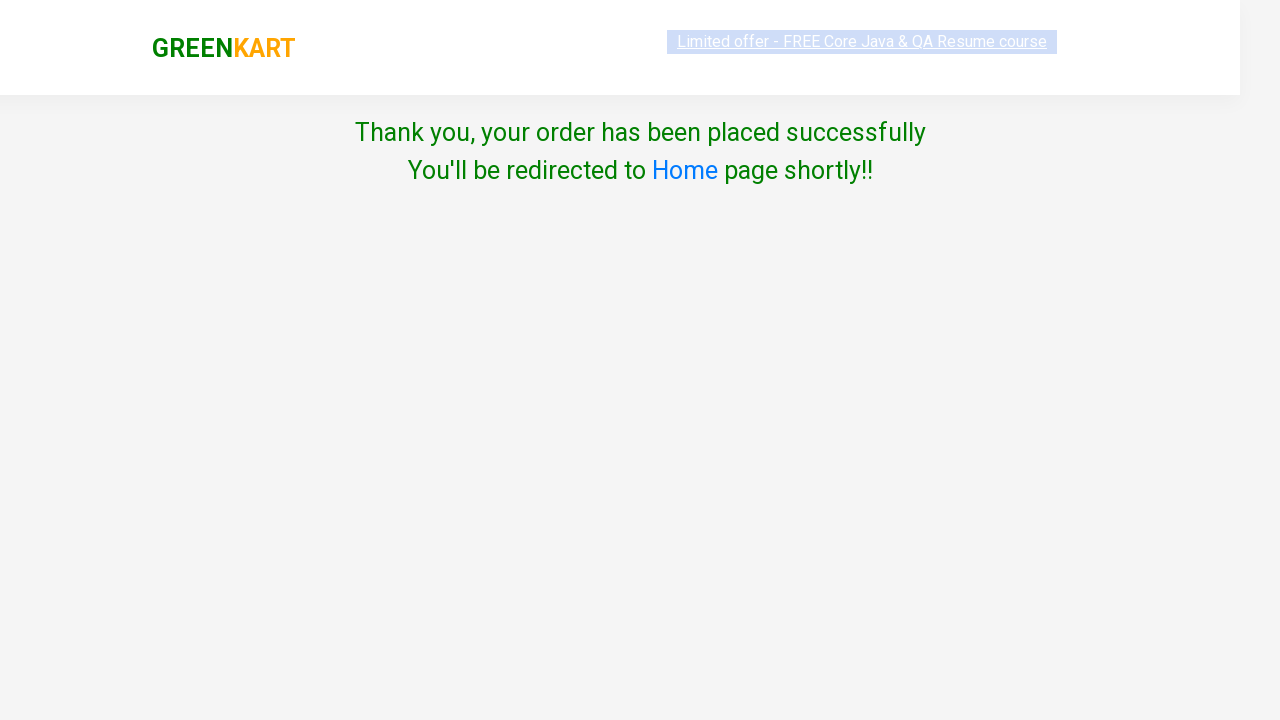